Tests that Clear completed button is hidden when no items are completed

Starting URL: https://demo.playwright.dev/todomvc

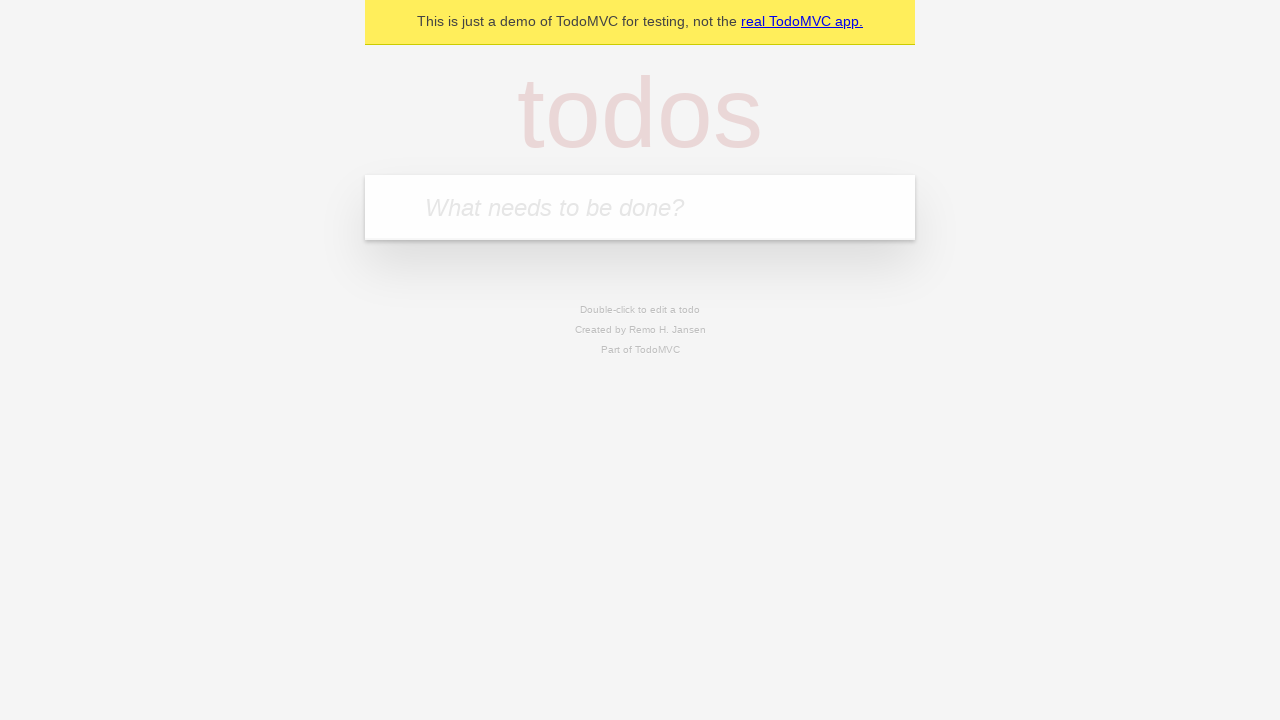

Navigated to TodoMVC demo application
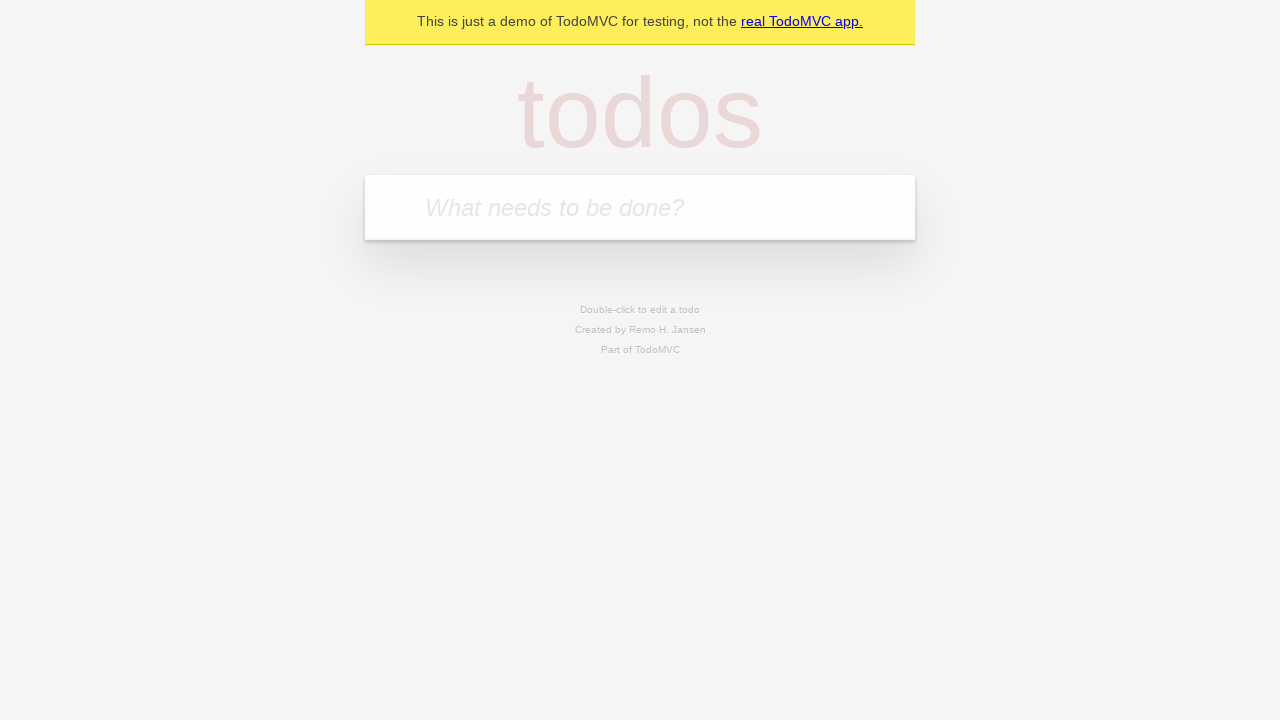

Filled todo input with 'buy some cheese' on internal:attr=[placeholder="What needs to be done?"i]
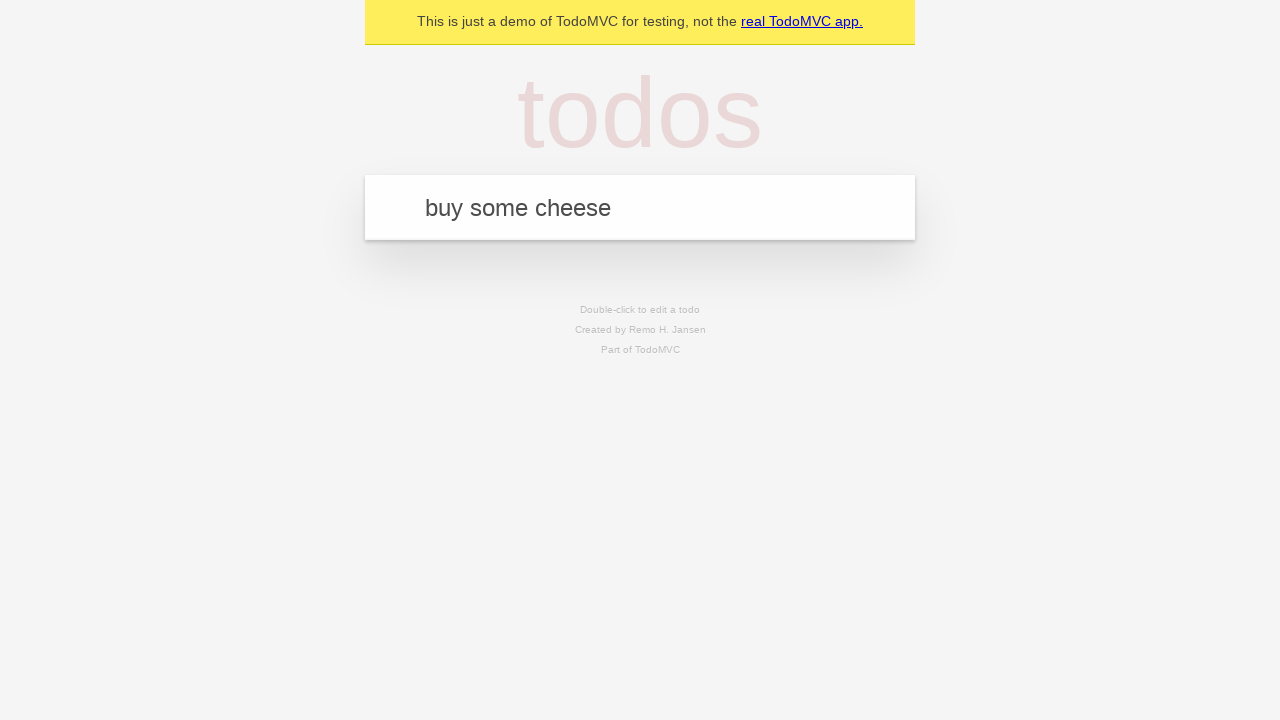

Pressed Enter to add first todo item on internal:attr=[placeholder="What needs to be done?"i]
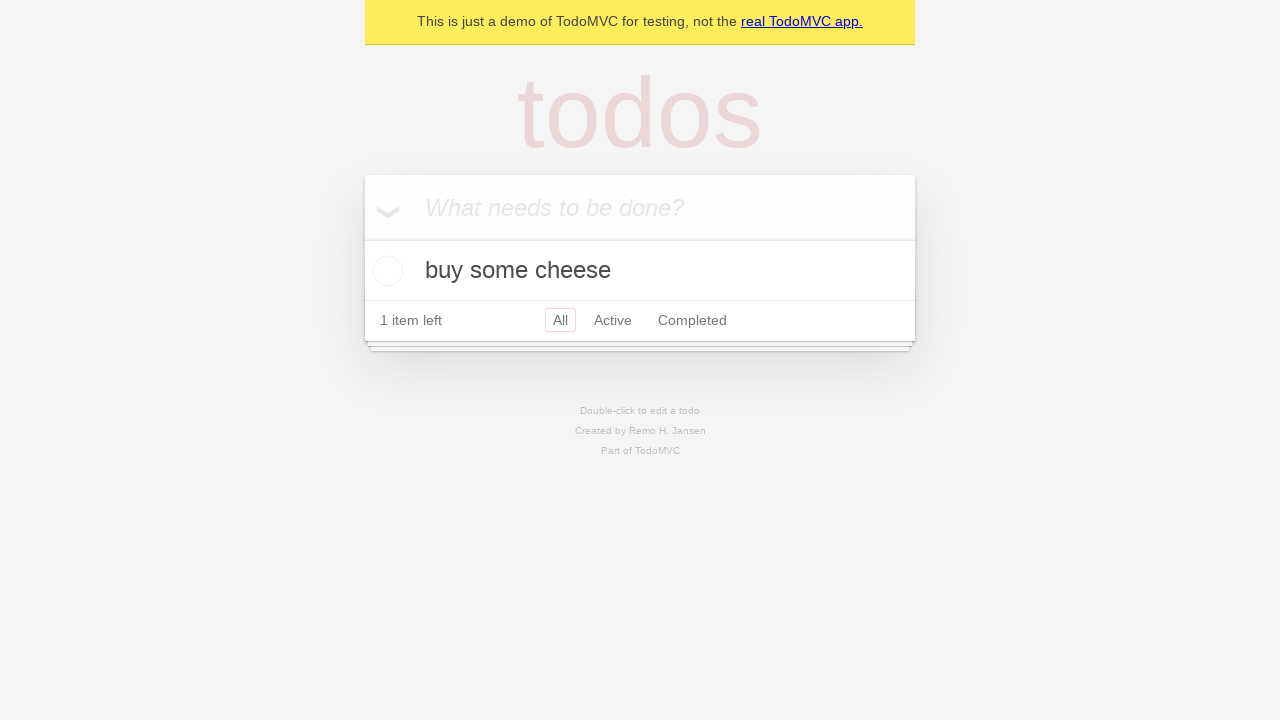

Filled todo input with 'feed the cat' on internal:attr=[placeholder="What needs to be done?"i]
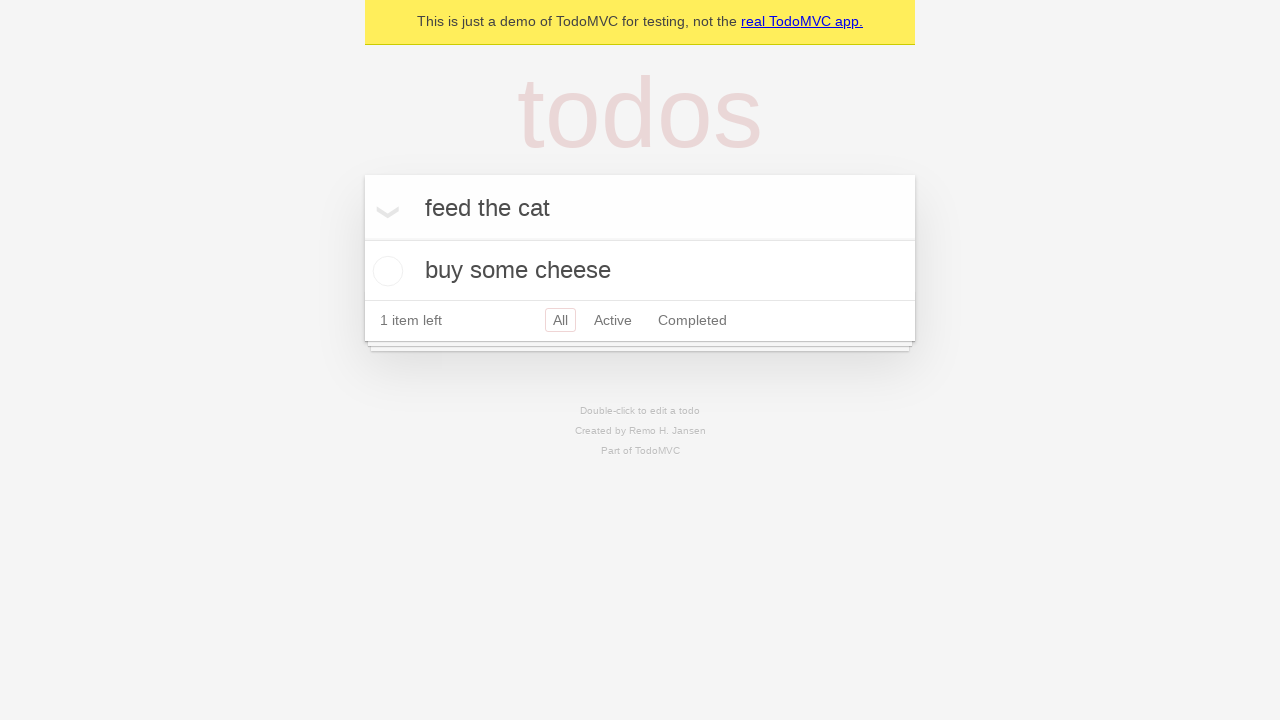

Pressed Enter to add second todo item on internal:attr=[placeholder="What needs to be done?"i]
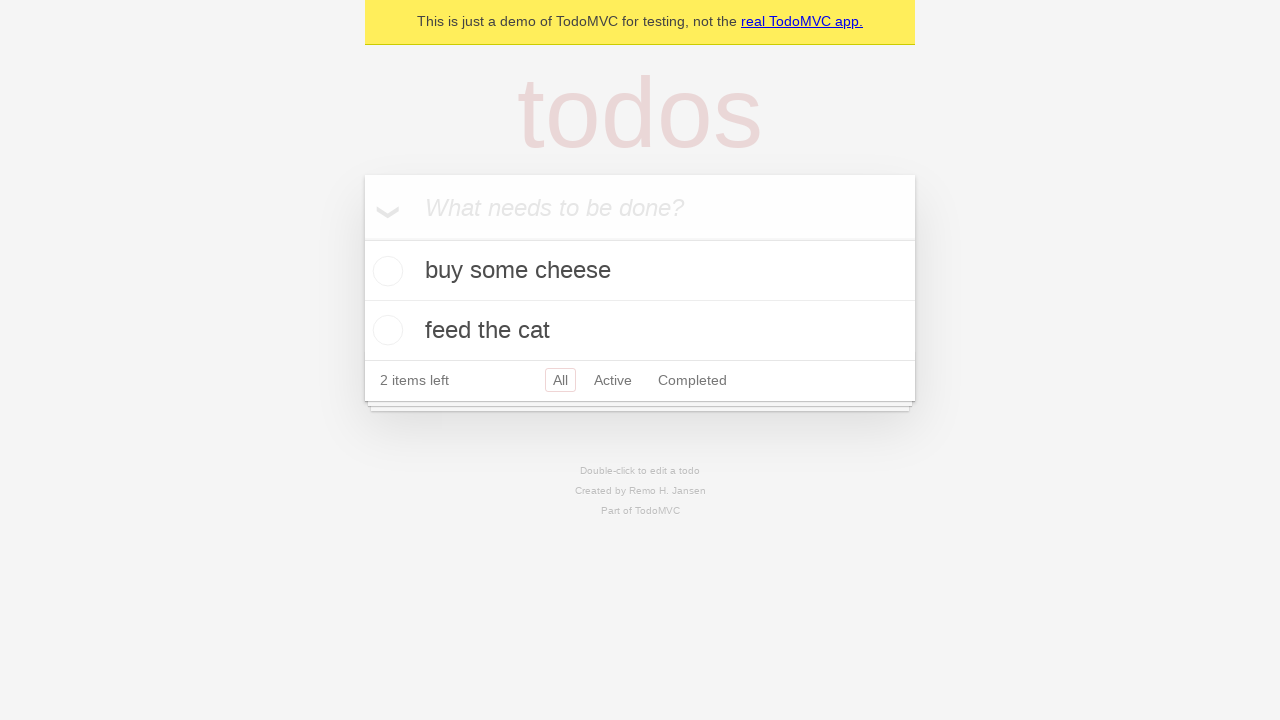

Filled todo input with 'book a doctors appointment' on internal:attr=[placeholder="What needs to be done?"i]
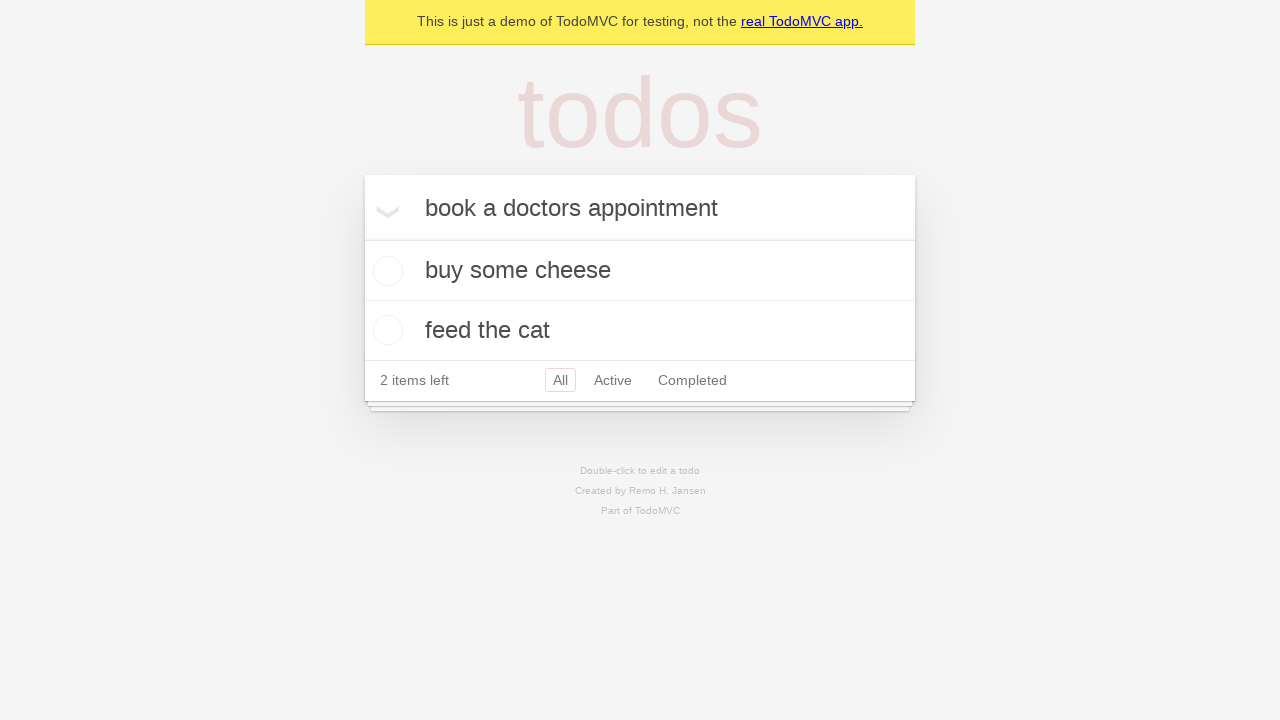

Pressed Enter to add third todo item on internal:attr=[placeholder="What needs to be done?"i]
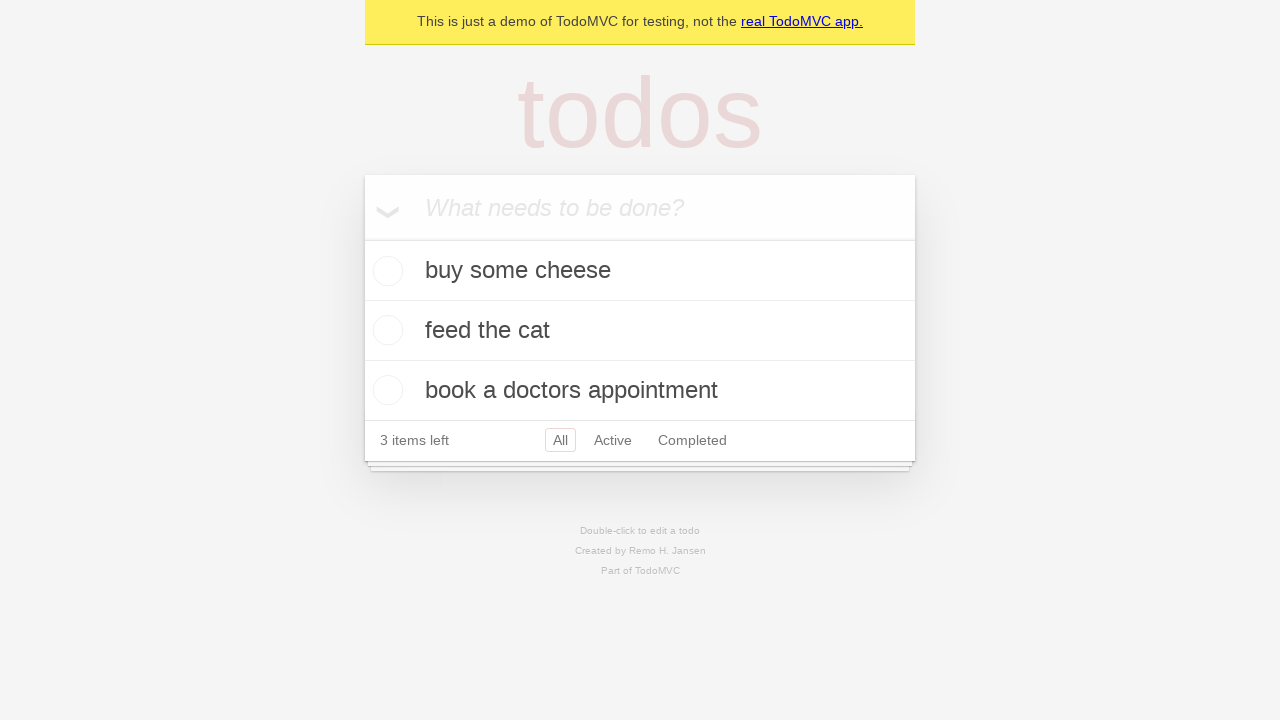

Waited for all three todo items to be visible
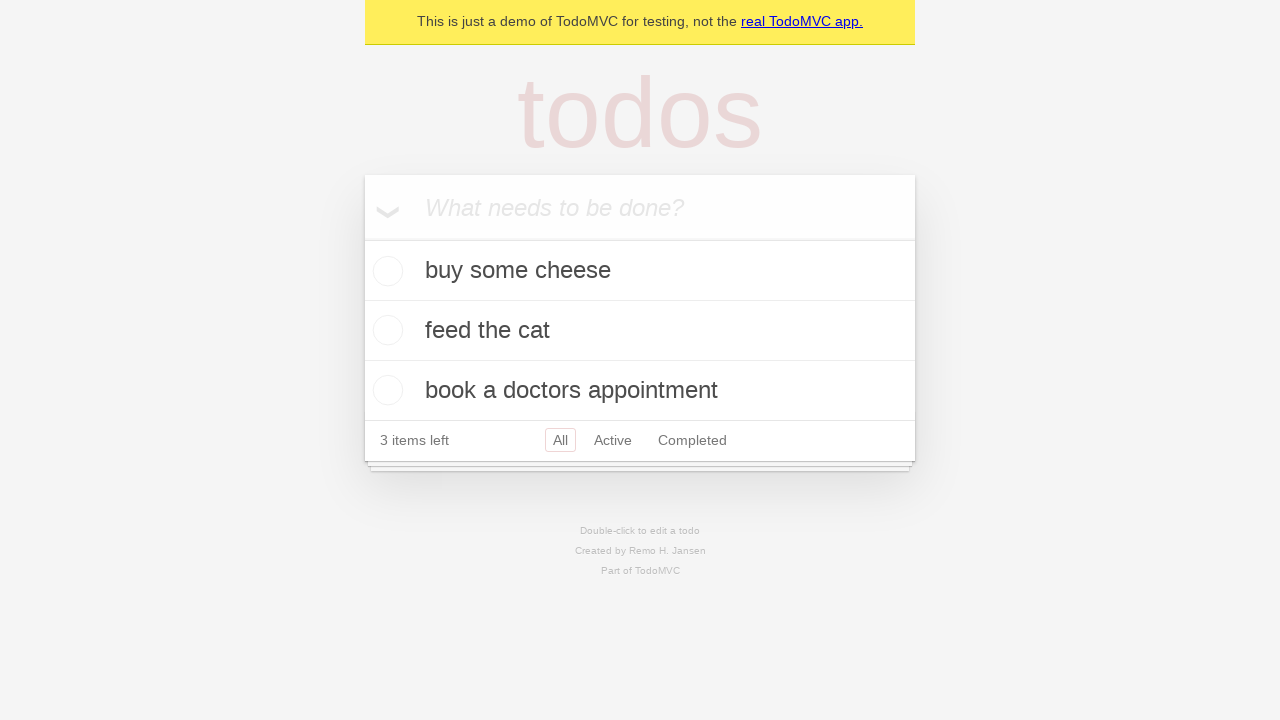

Checked the first todo item as completed at (385, 271) on .todo-list li .toggle >> nth=0
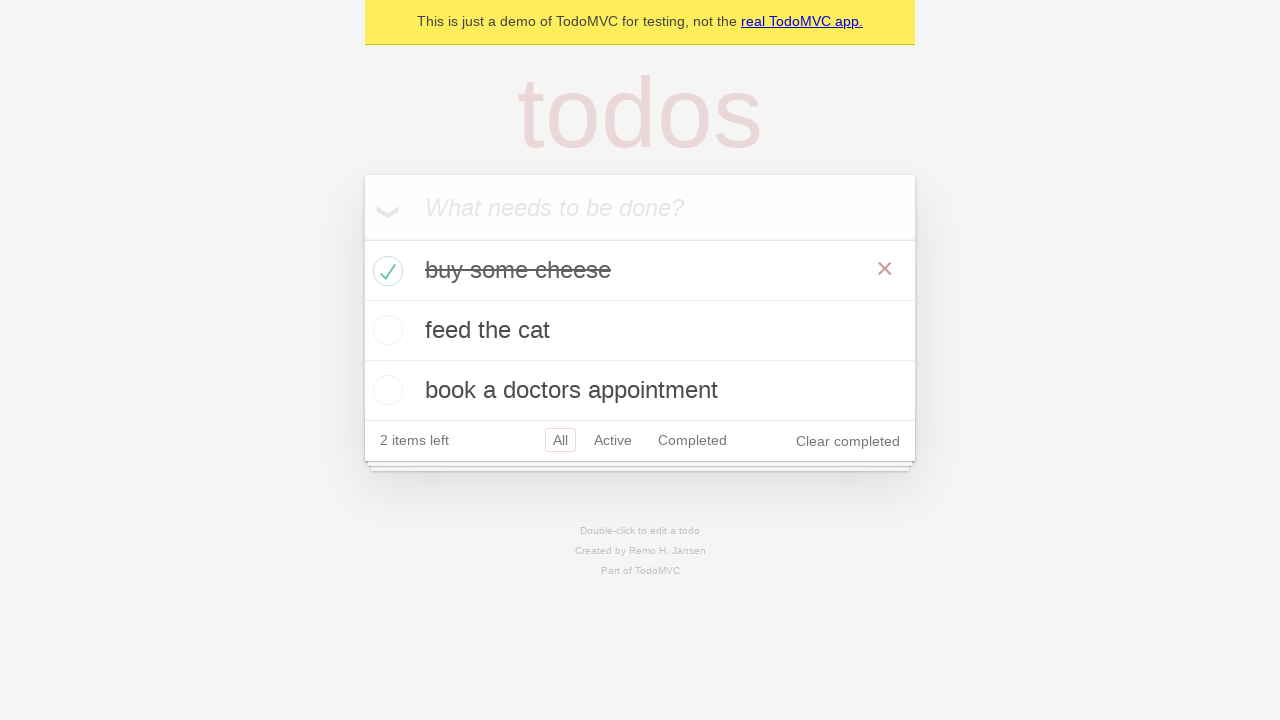

Clicked Clear completed button to remove completed item at (848, 441) on internal:role=button[name="Clear completed"i]
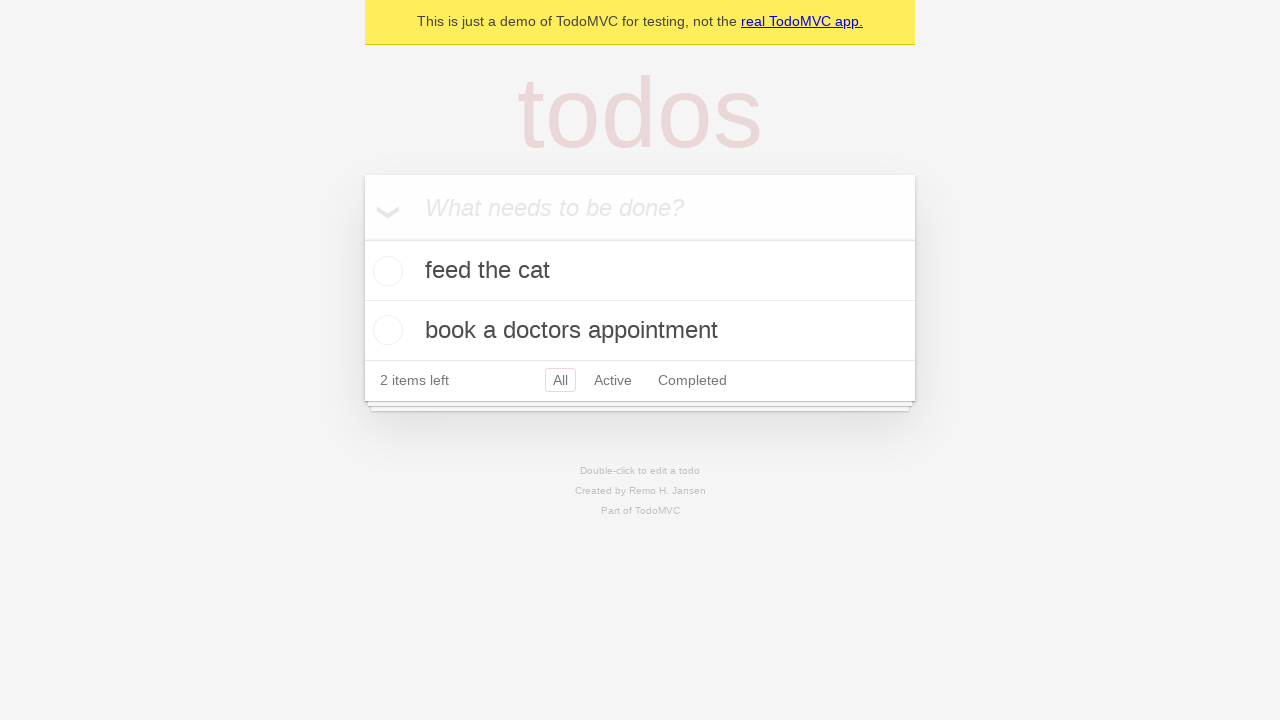

Verified that Clear completed button is now hidden since no items remain completed
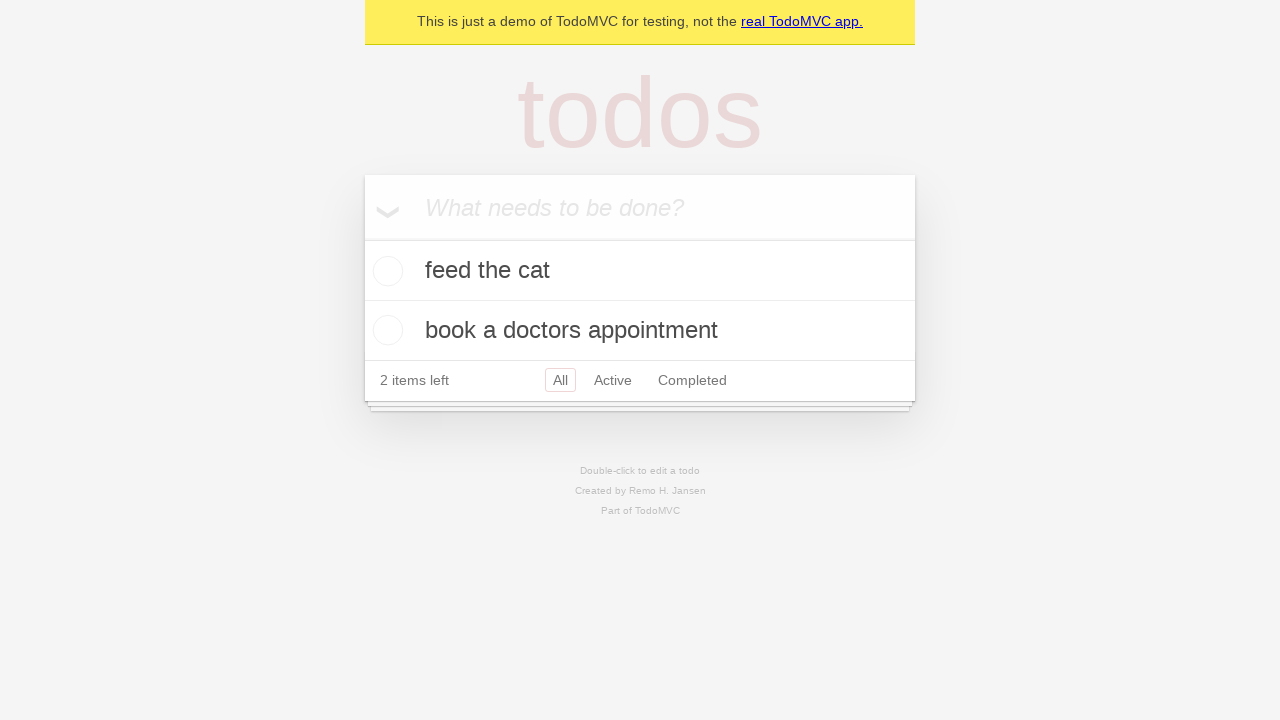

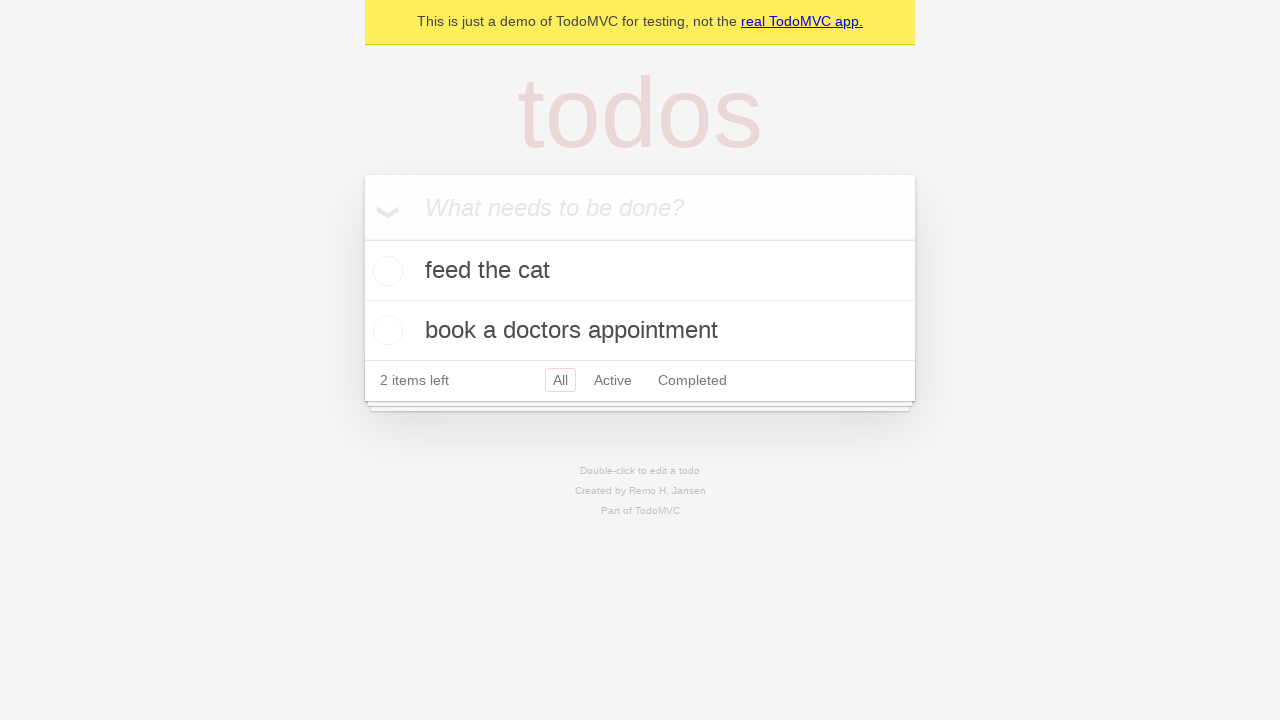